Navigates to OpenCart demo site and performs a search using the search box. The original script had commented-out search functionality which has been restored.

Starting URL: https://naveenautomationlabs.com/opencart/

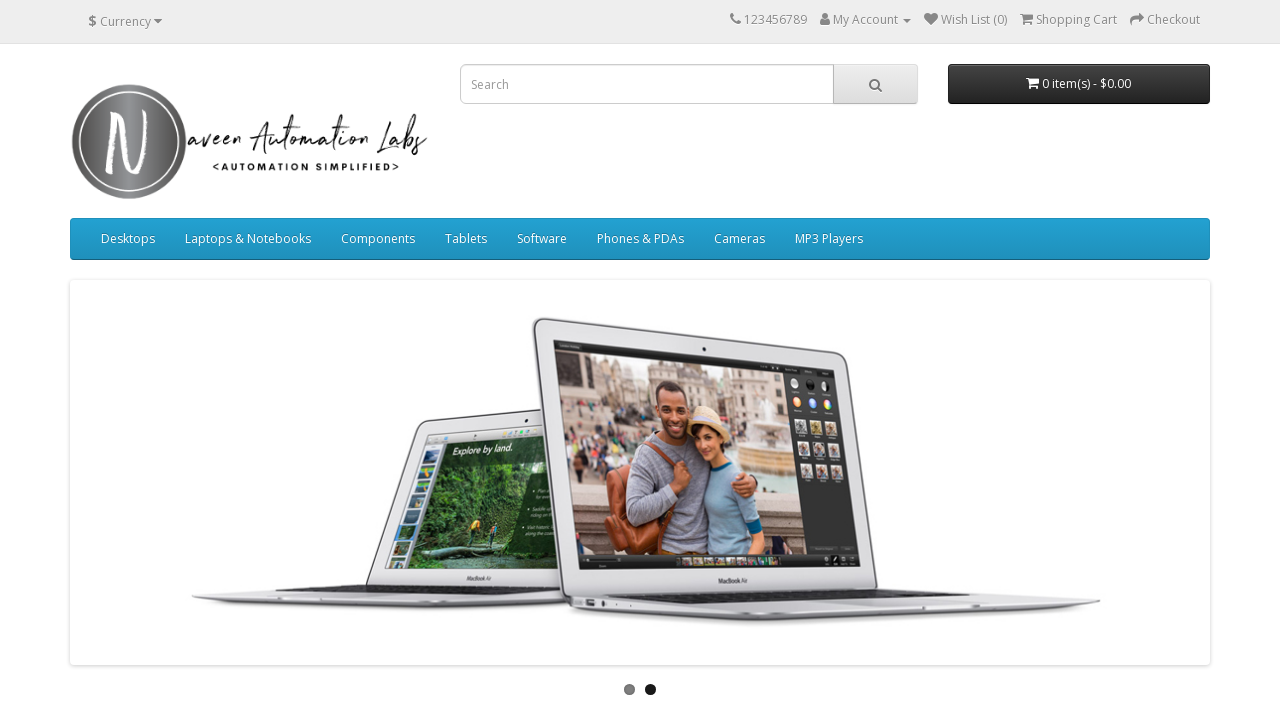

Filled search box with 'MacBook' on input[placeholder='Search']
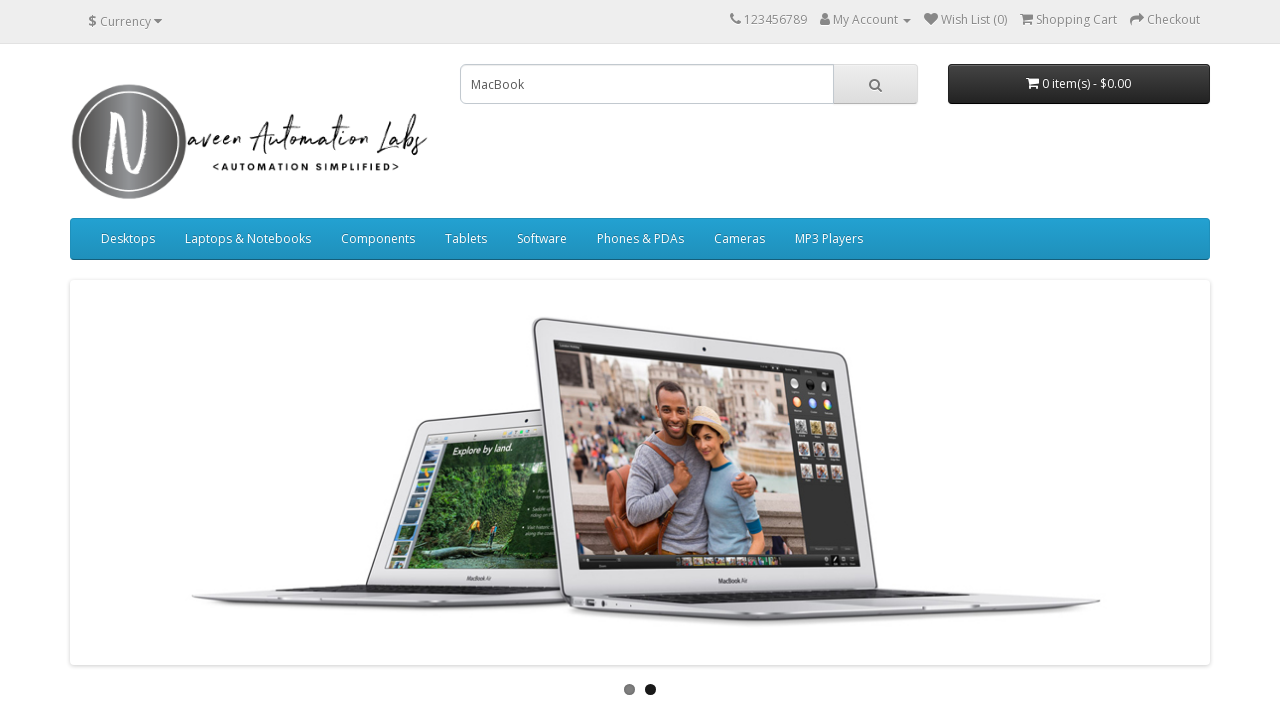

Clicked search button to submit at (875, 84) on button.btn-default[type='button']
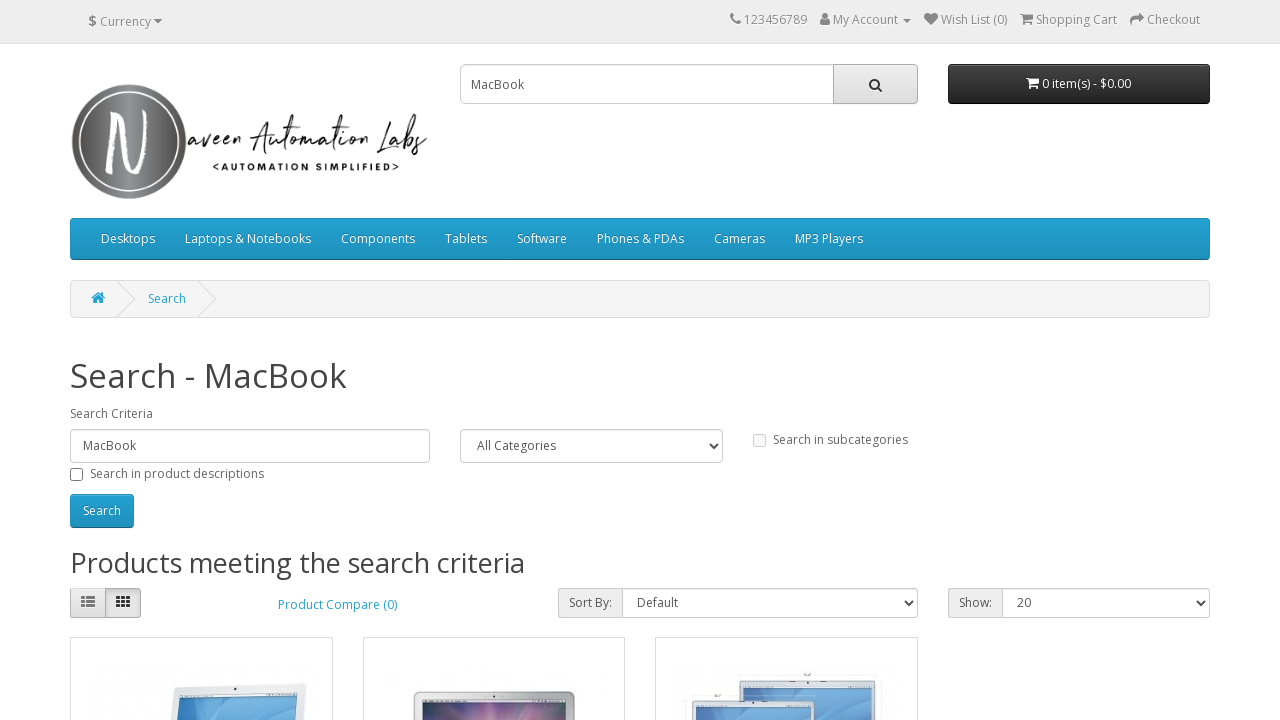

Search results loaded successfully
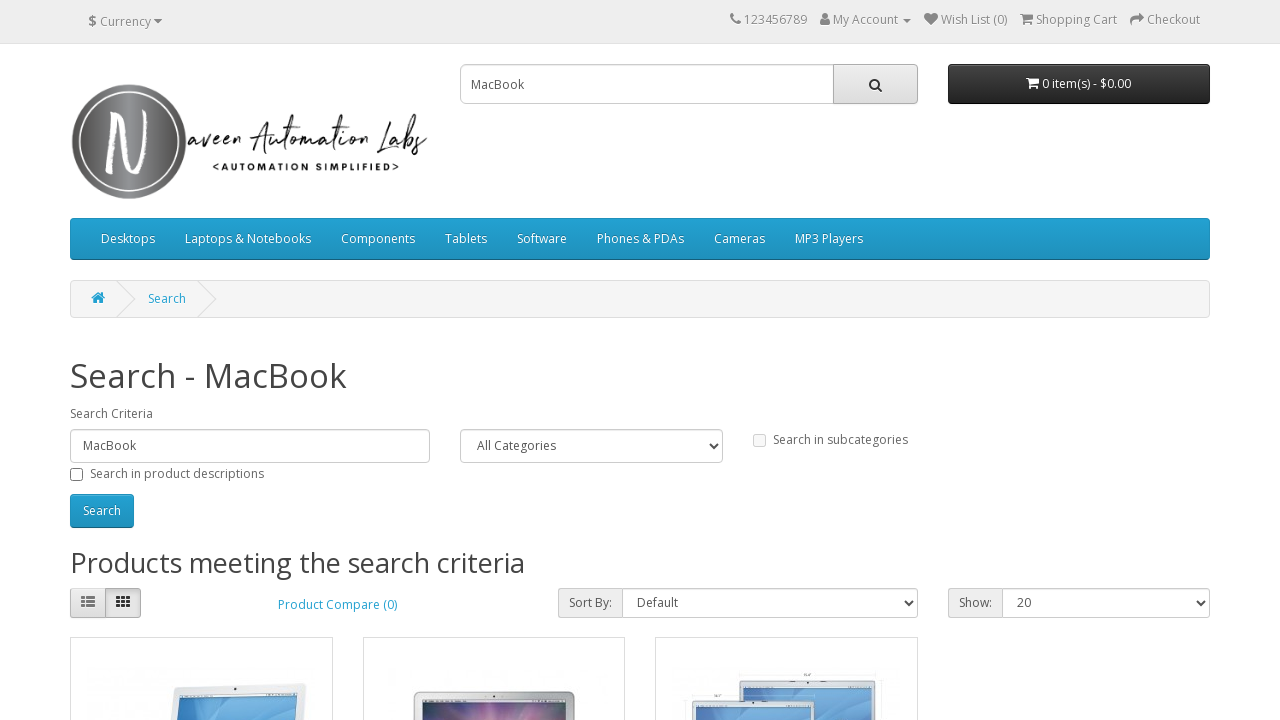

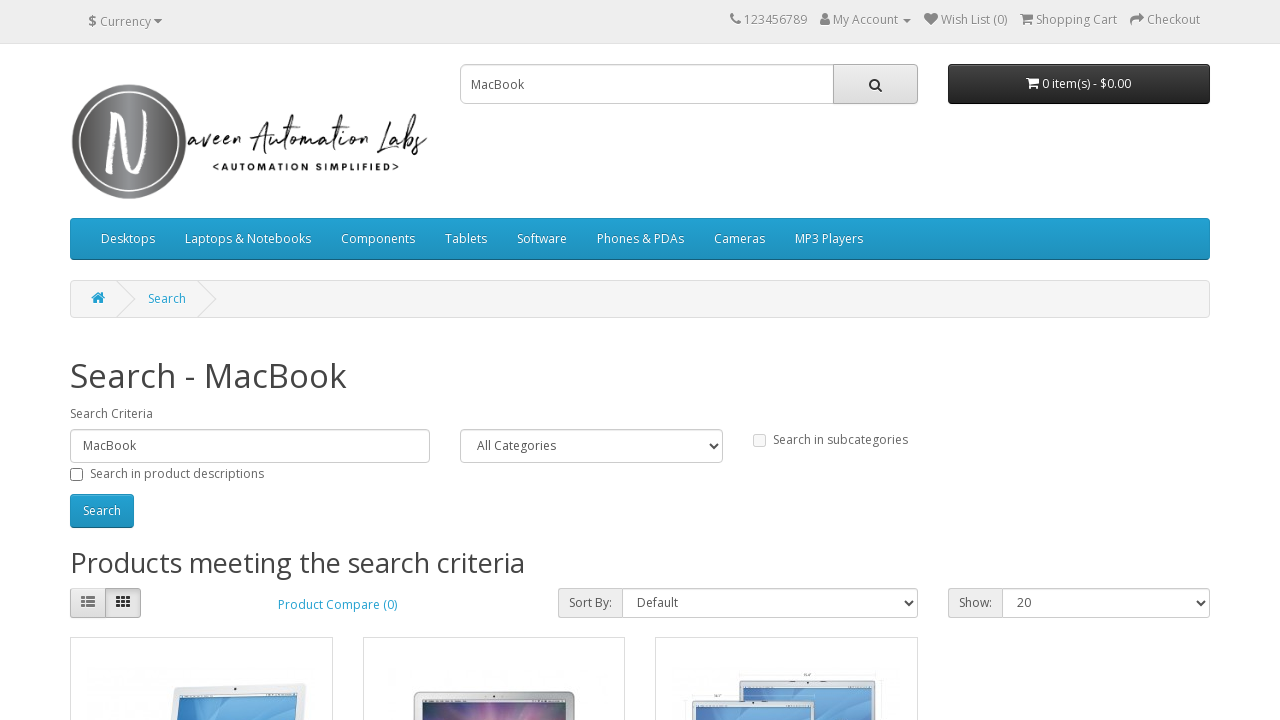